Fills out a practice form on DemoQA website with user information including name, email, gender, phone number, date of birth, hobbies, and address

Starting URL: https://demoqa.com/automation-practice-form/

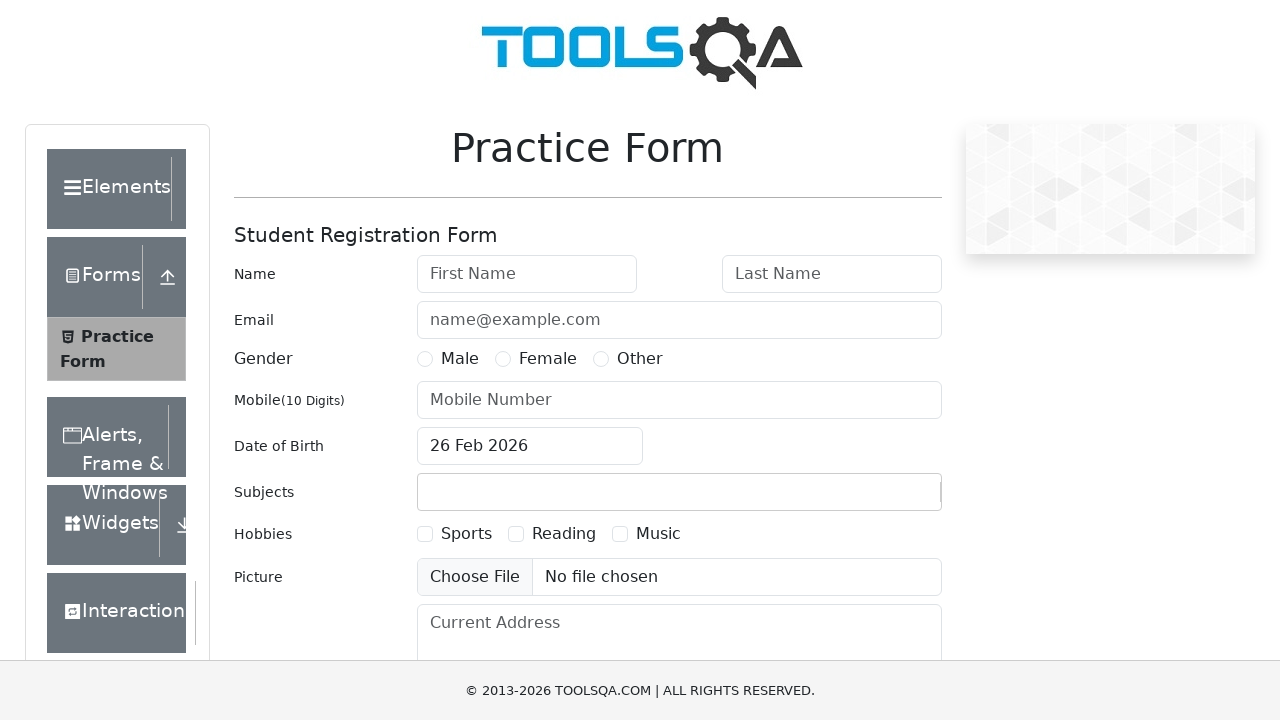

Filled first name field with 'Pero' on #firstName
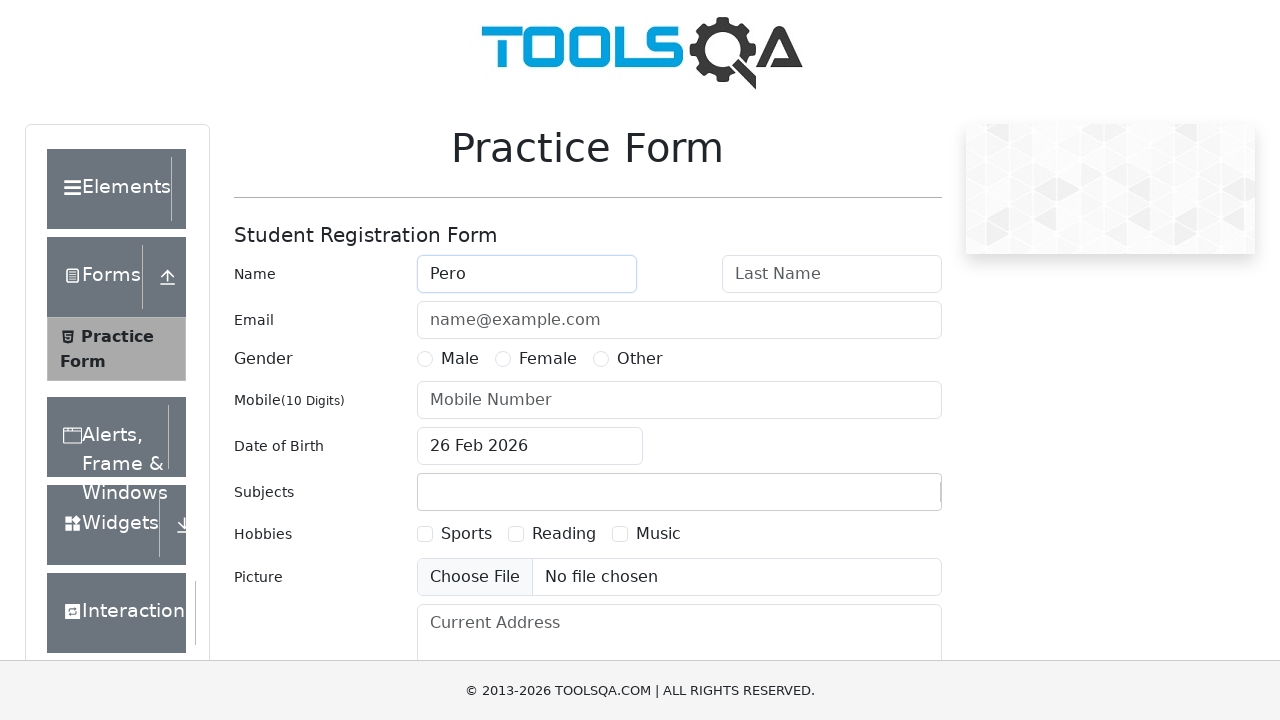

Filled last name field with 'Peric' on #lastName
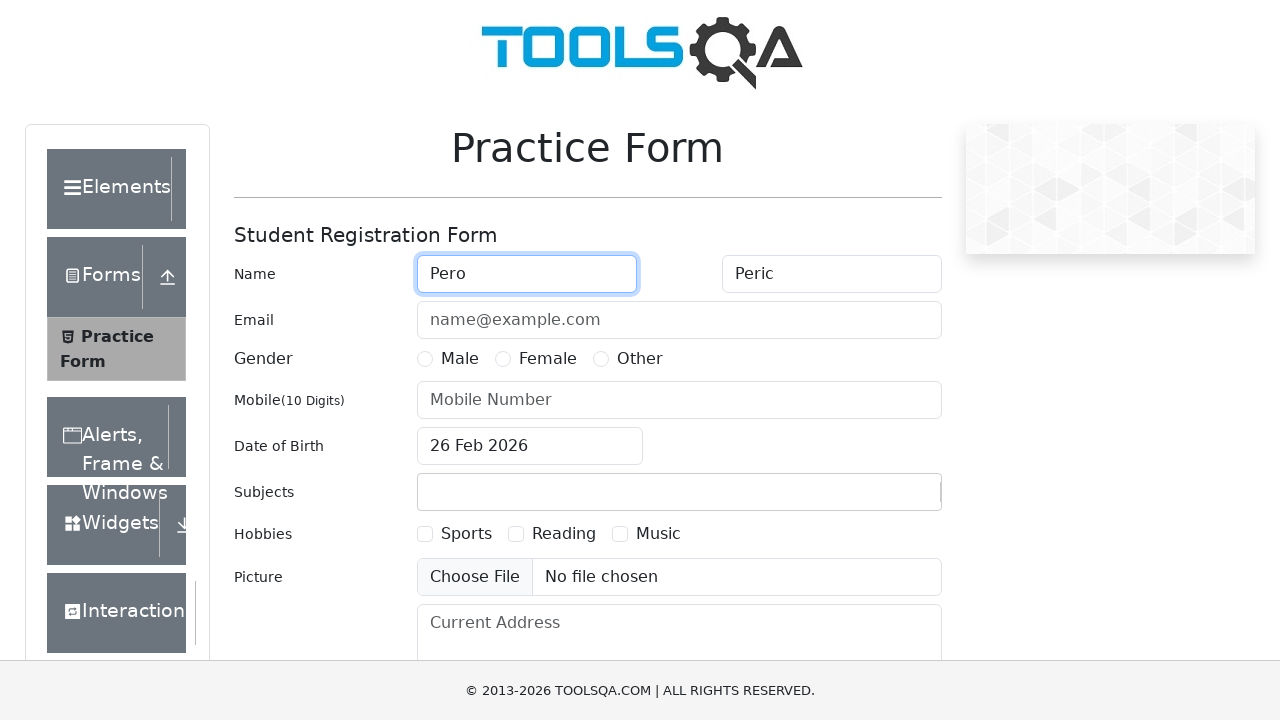

Filled email field with 'Pero@example.com' on #userEmail
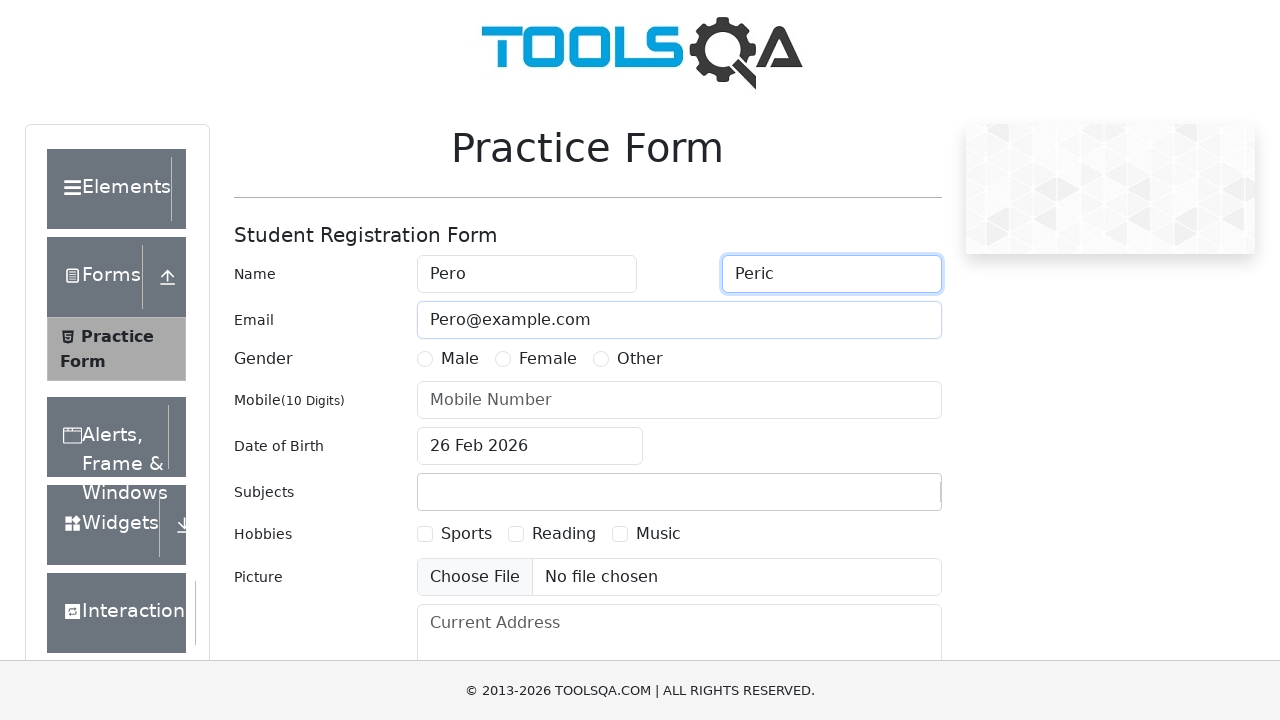

Selected Male gender option at (460, 359) on label[for='gender-radio-1']
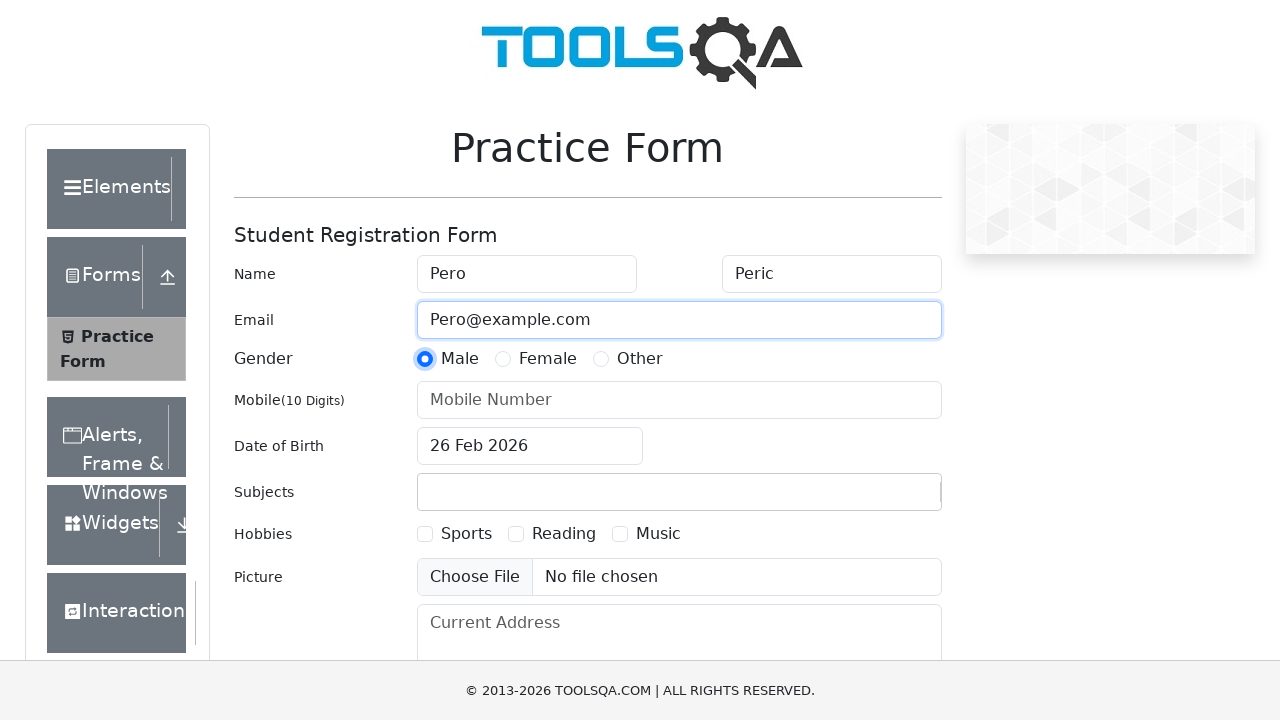

Filled phone number field with '0951234567' on #userNumber
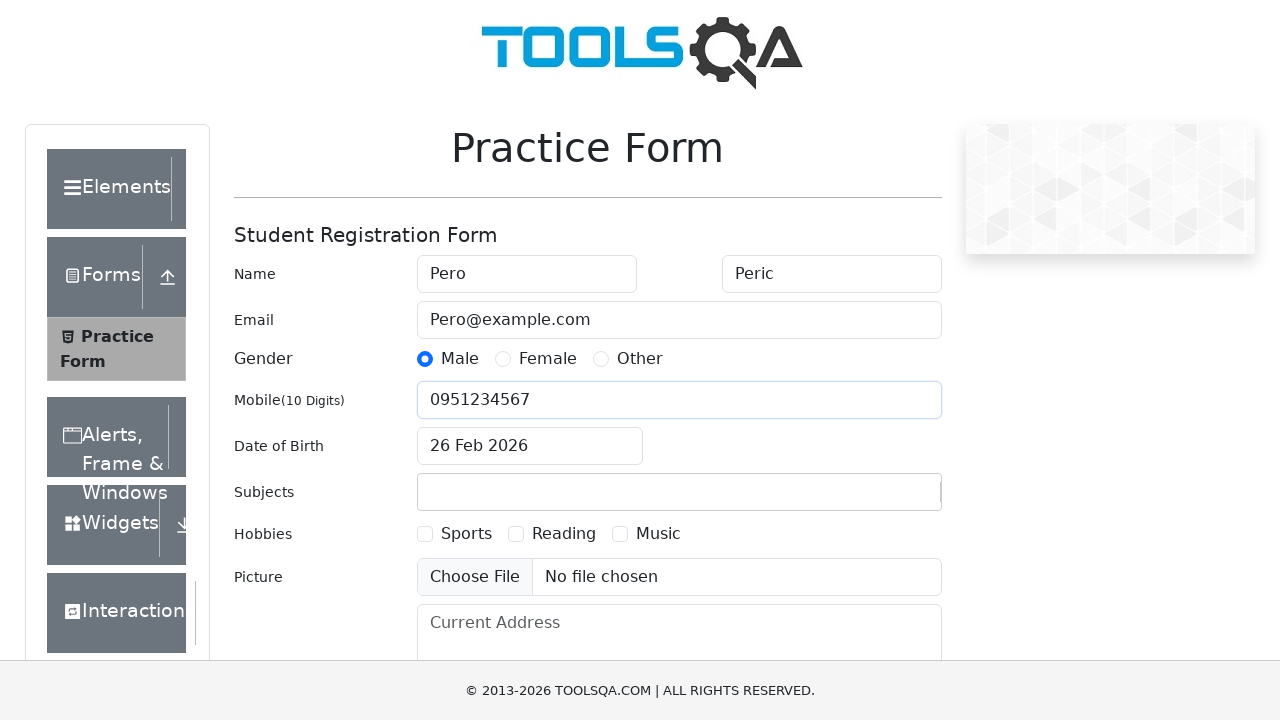

Opened date of birth picker at (530, 446) on #dateOfBirthInput
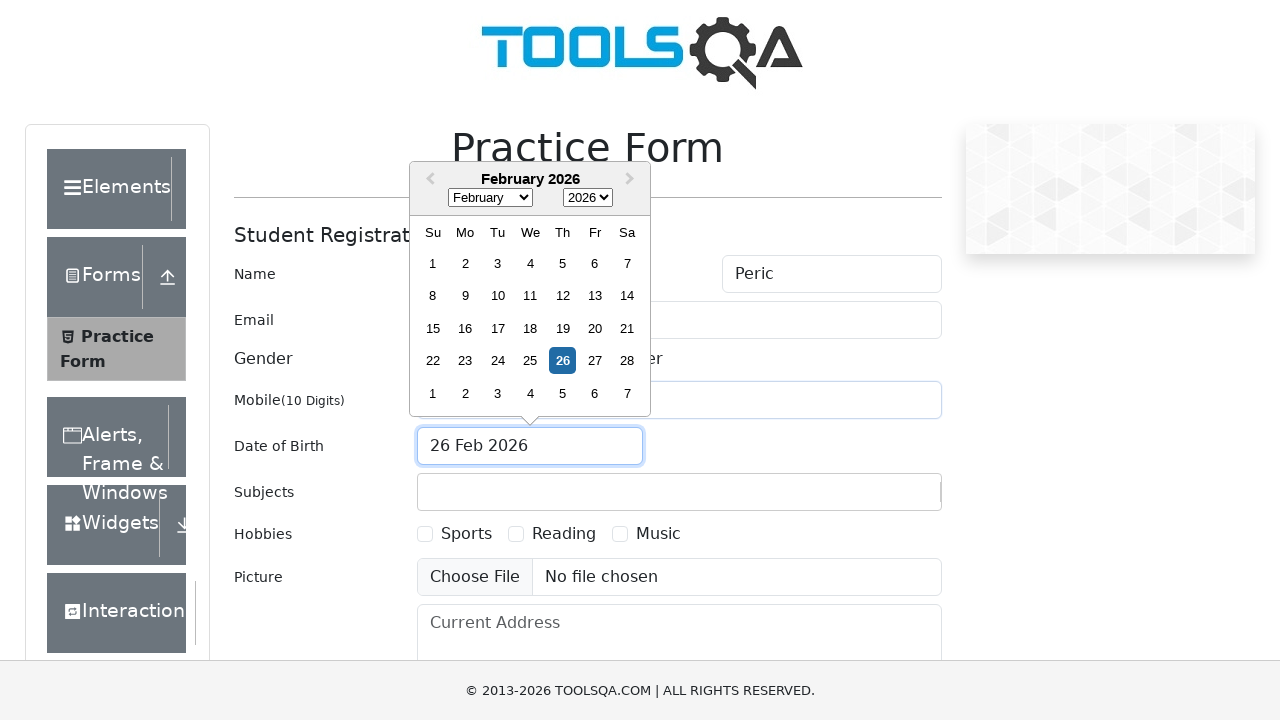

Selected 15th day from date picker at (433, 328) on .react-datepicker__day--015:not(.react-datepicker__day--outside-month)
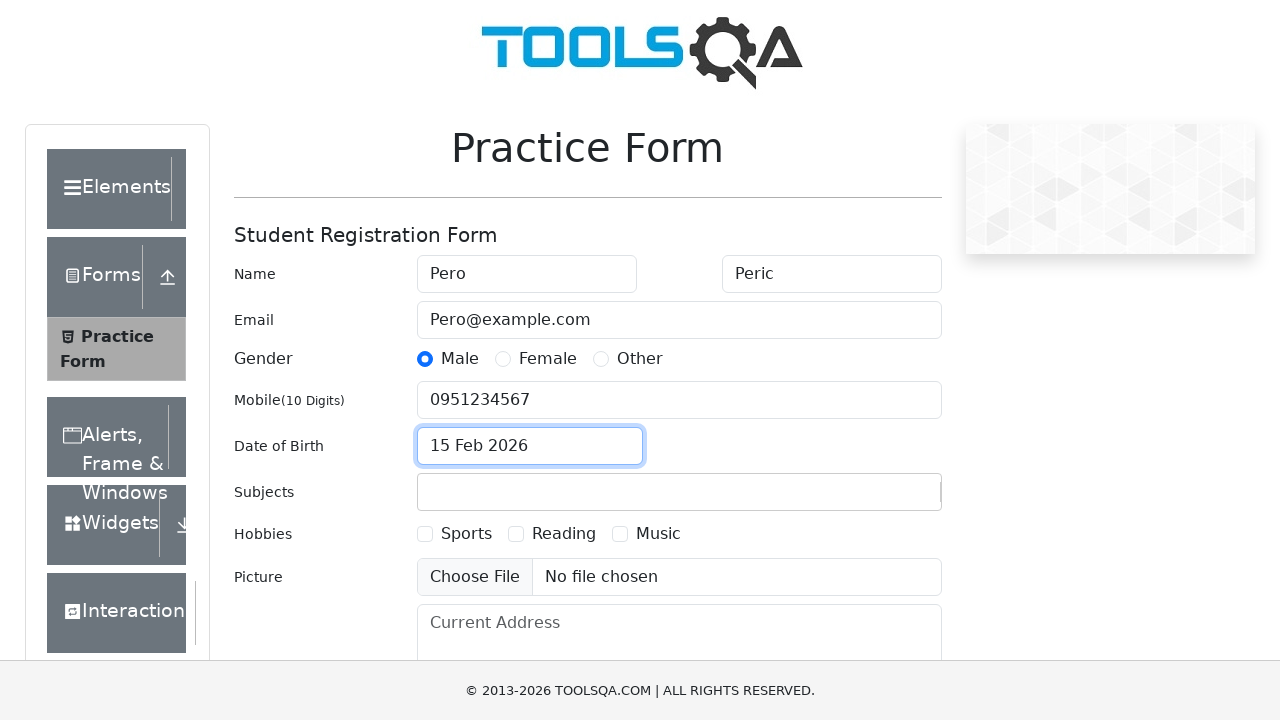

Selected Sports hobby checkbox at (466, 534) on label[for='hobbies-checkbox-1']
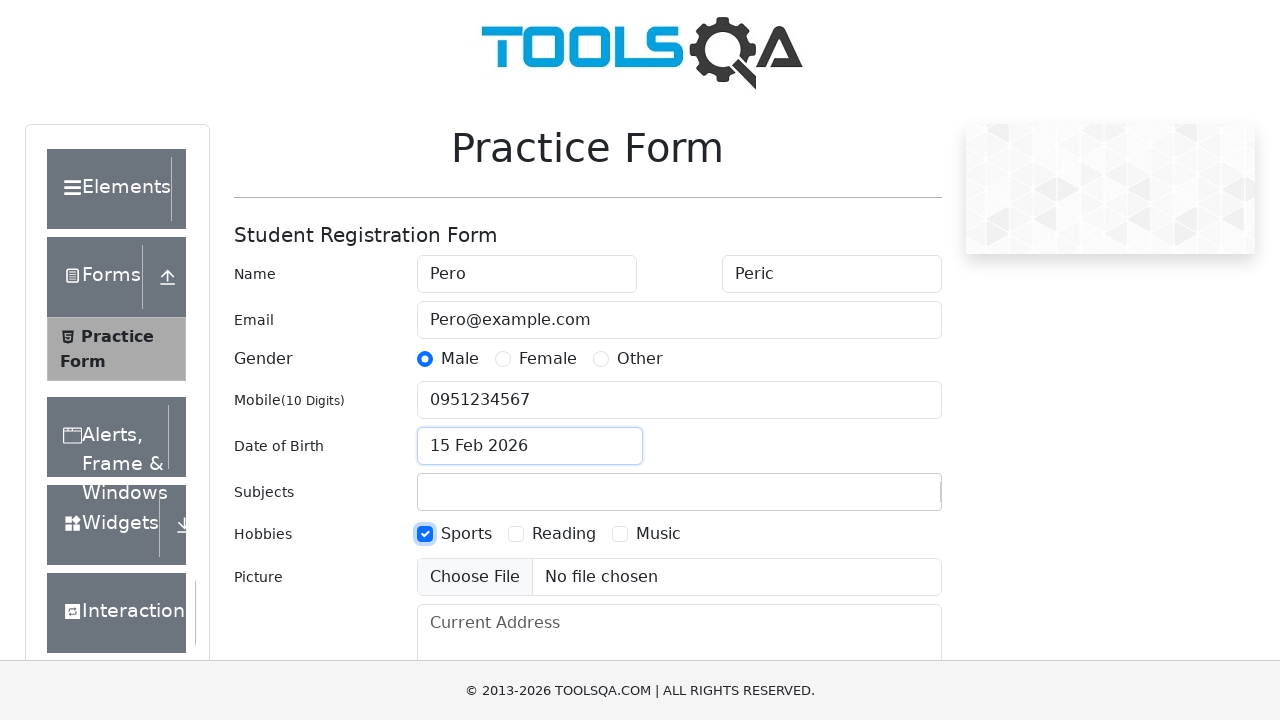

Filled current address field with 'Street' on #currentAddress
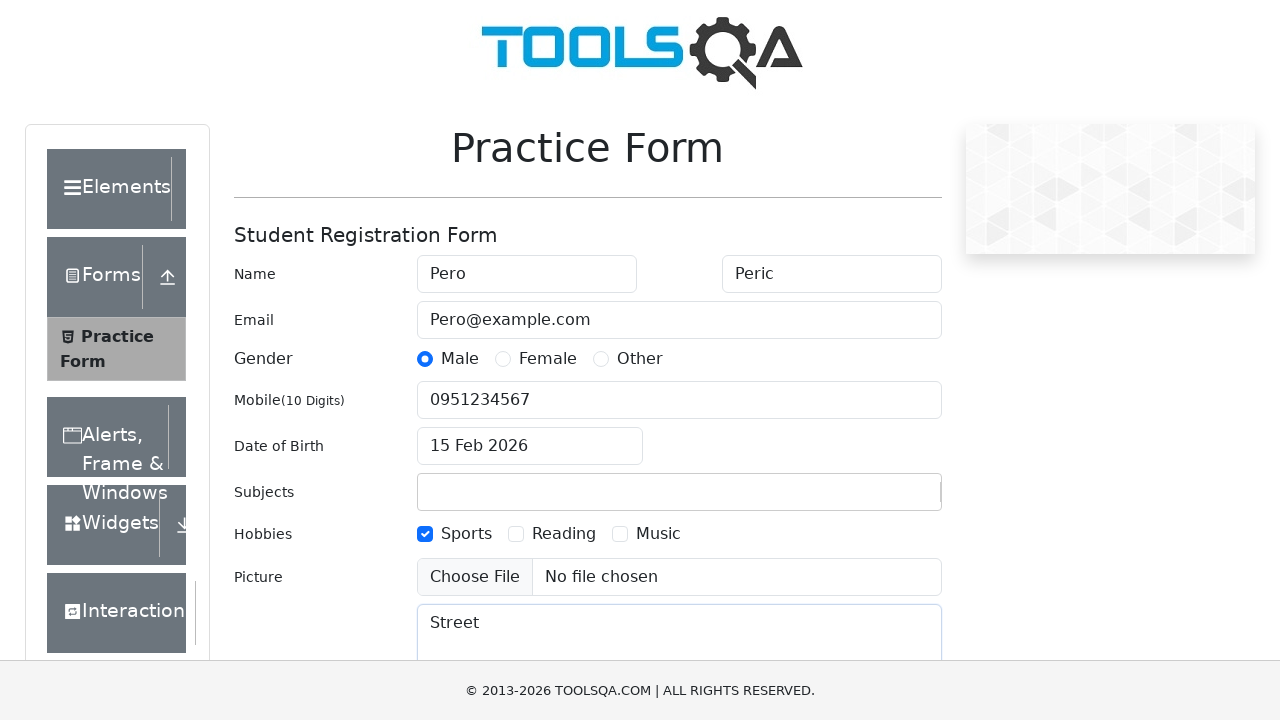

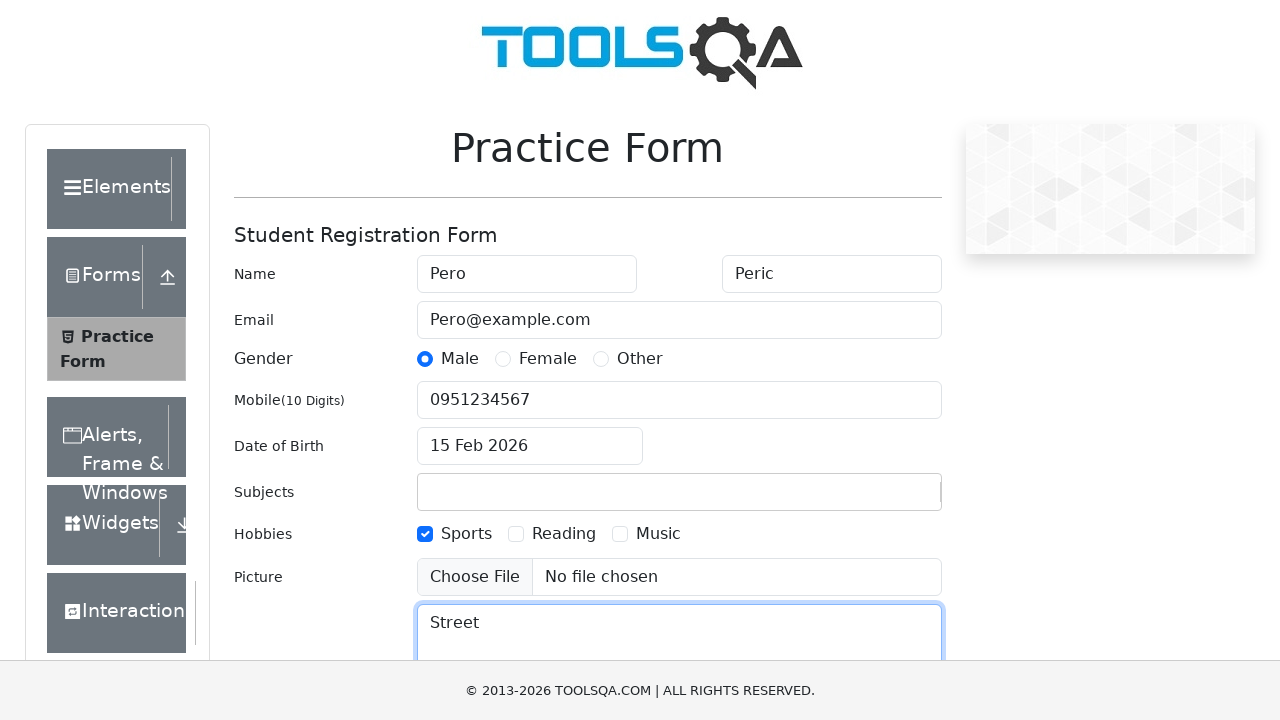